Tests radio button interaction on an HTML forms demo page by locating radio buttons and selecting specific options based on their values ("cheese" and "water").

Starting URL: http://echoecho.com/htmlforms10.htm

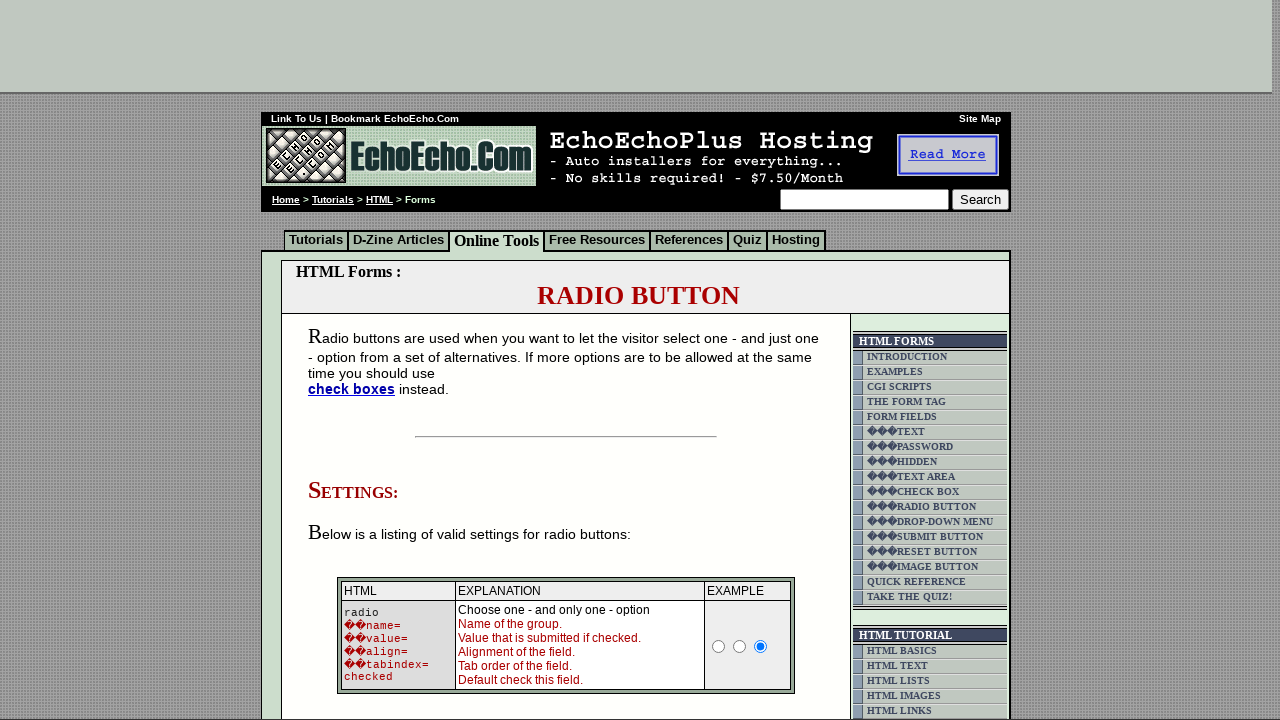

Waited for form to load on HTML forms demo page
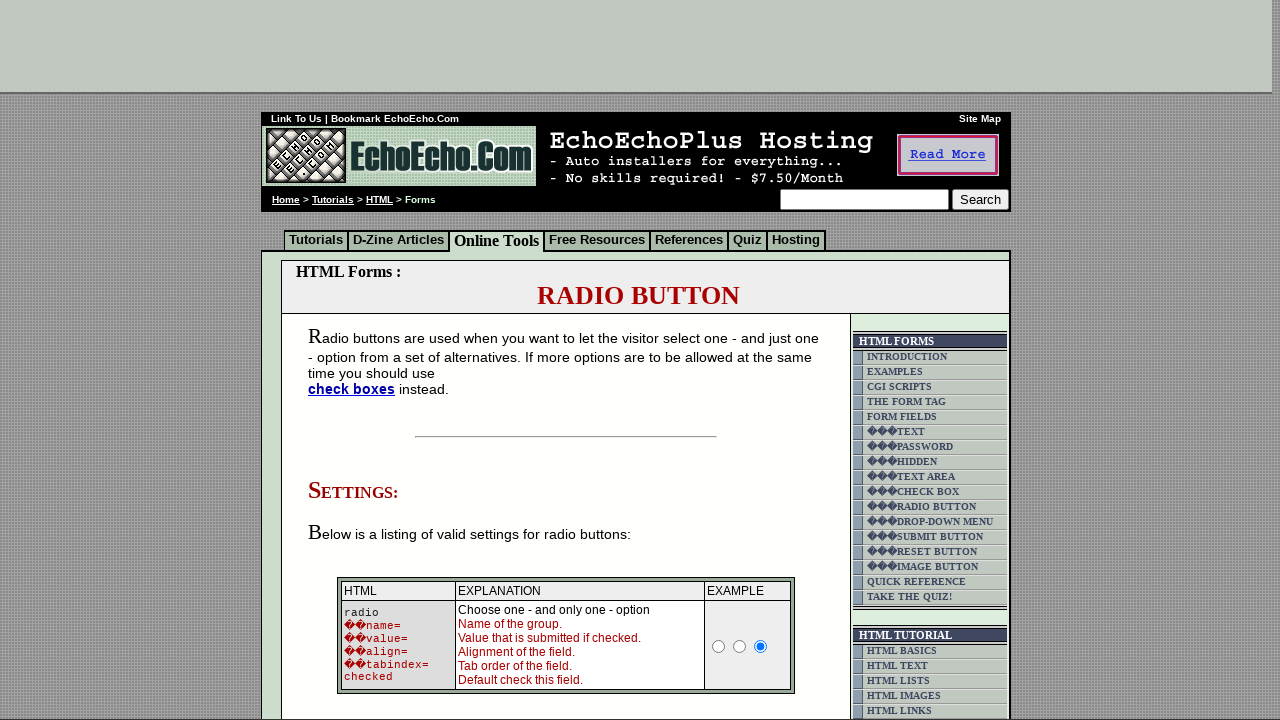

Located all radio buttons in the form
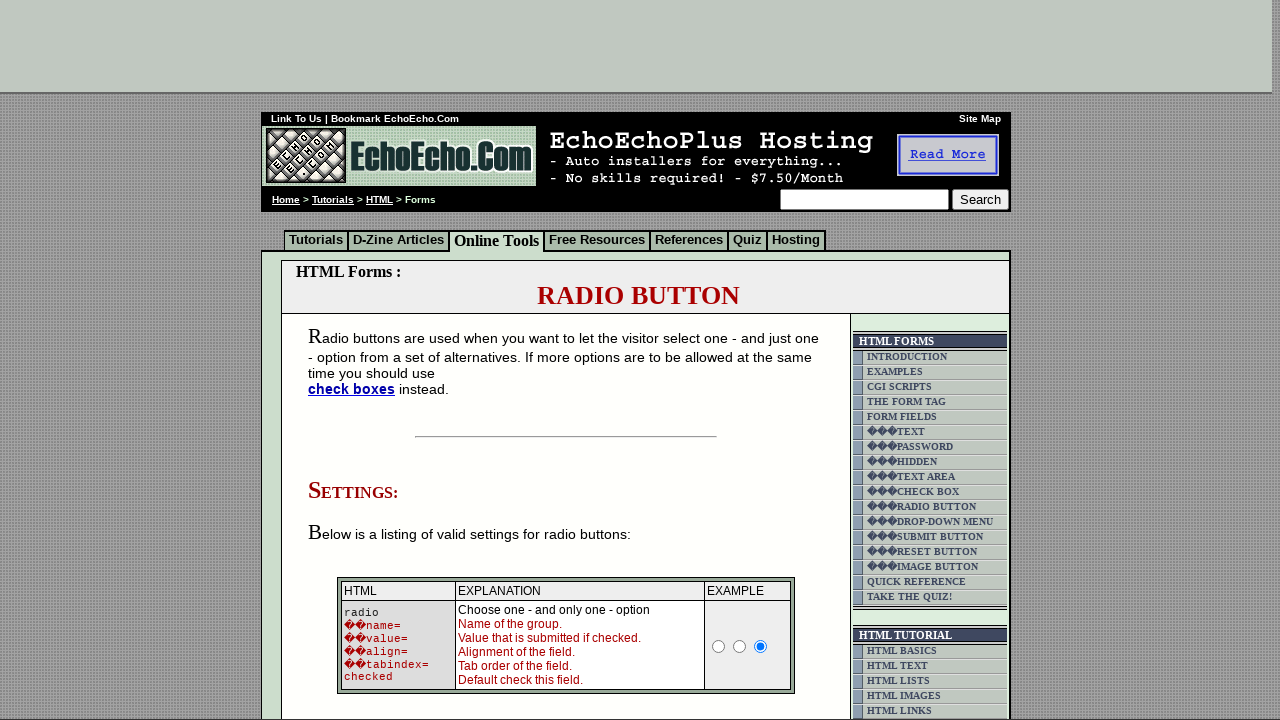

Selected radio button with value 'cheese' at (356, 360) on form table input[type='radio'] >> nth=5
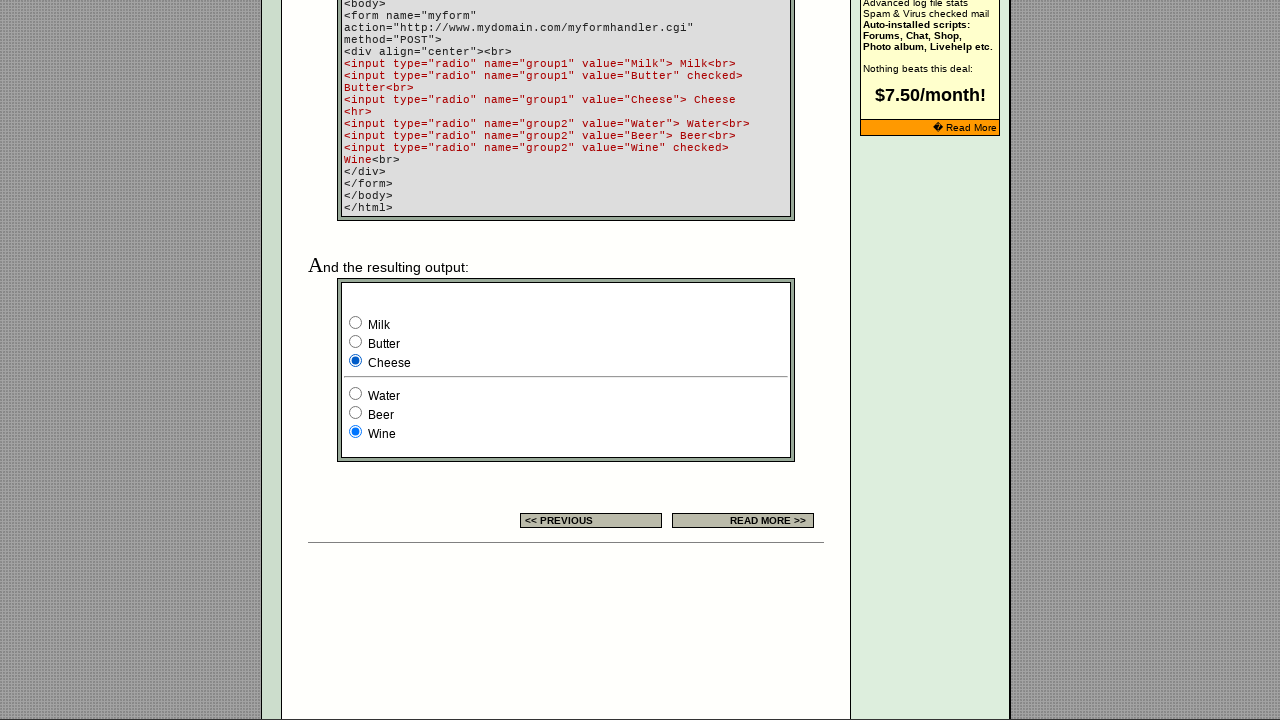

Selected radio button with value 'water' at (356, 394) on form table input[type='radio'] >> nth=6
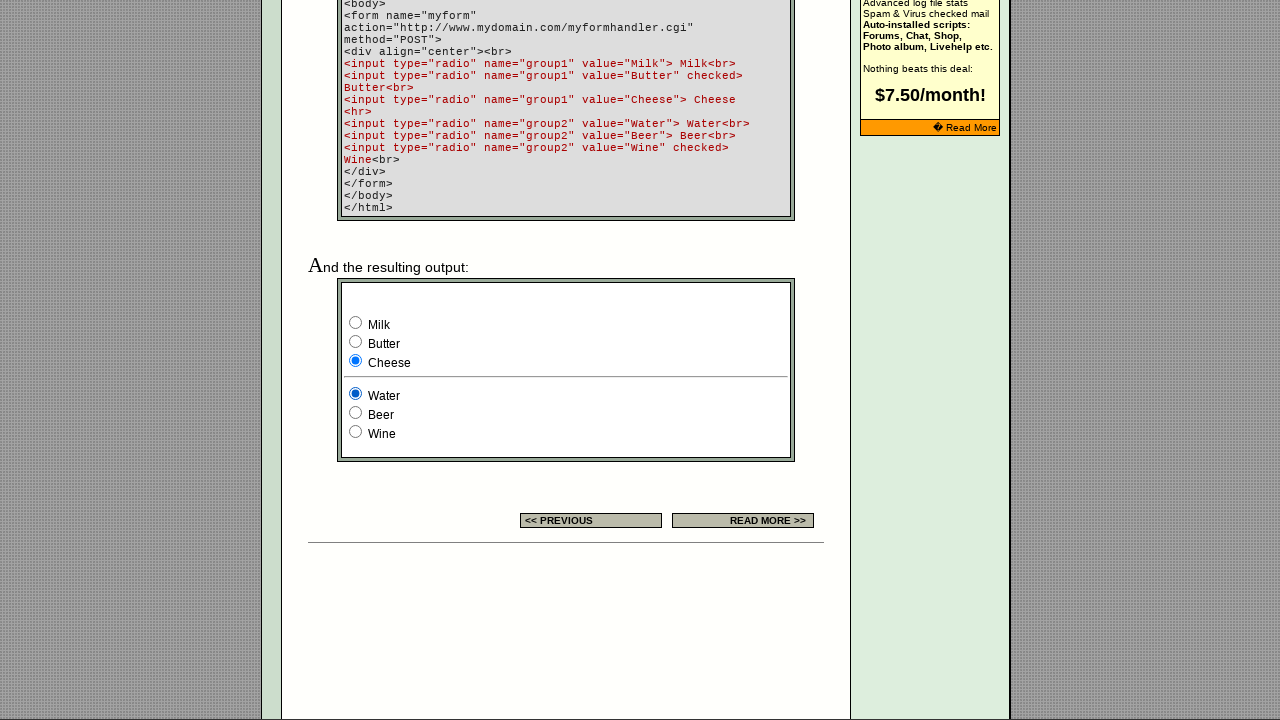

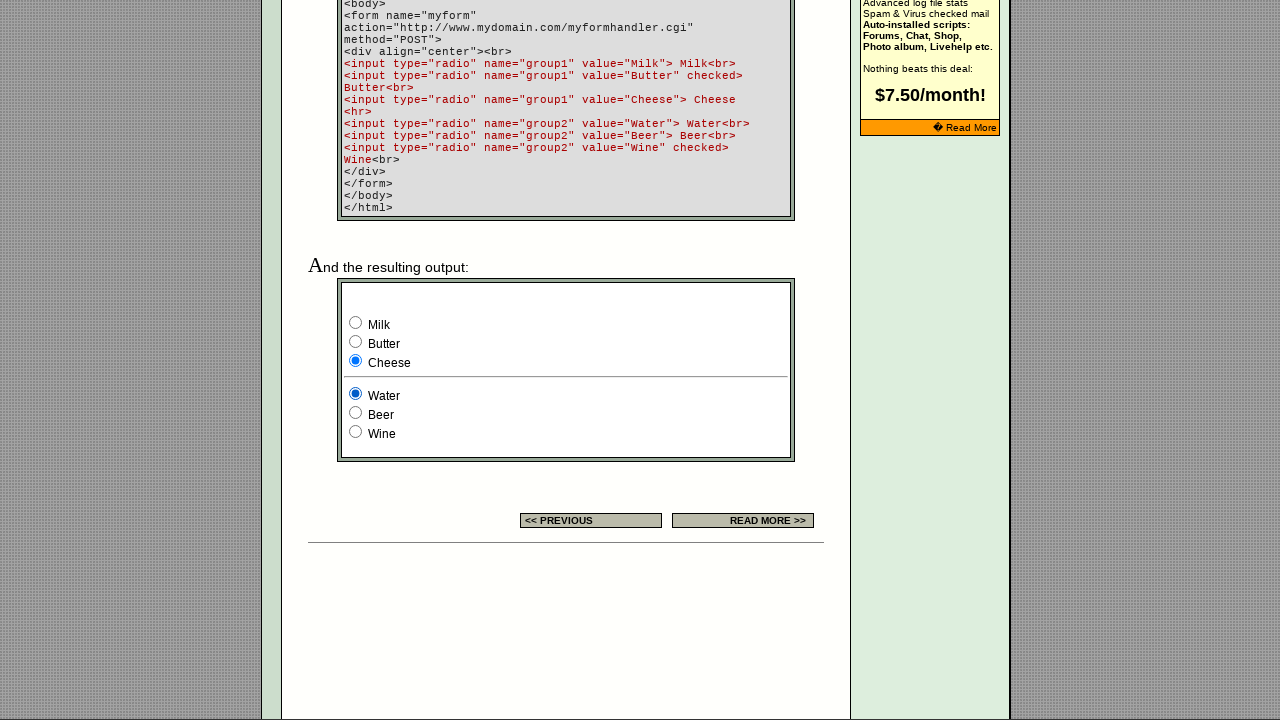